Tests dropdown selection functionality by selecting an option from a dropdown menu by index

Starting URL: https://www.hyrtutorials.com/p/html-dropdown-elements-practice.html

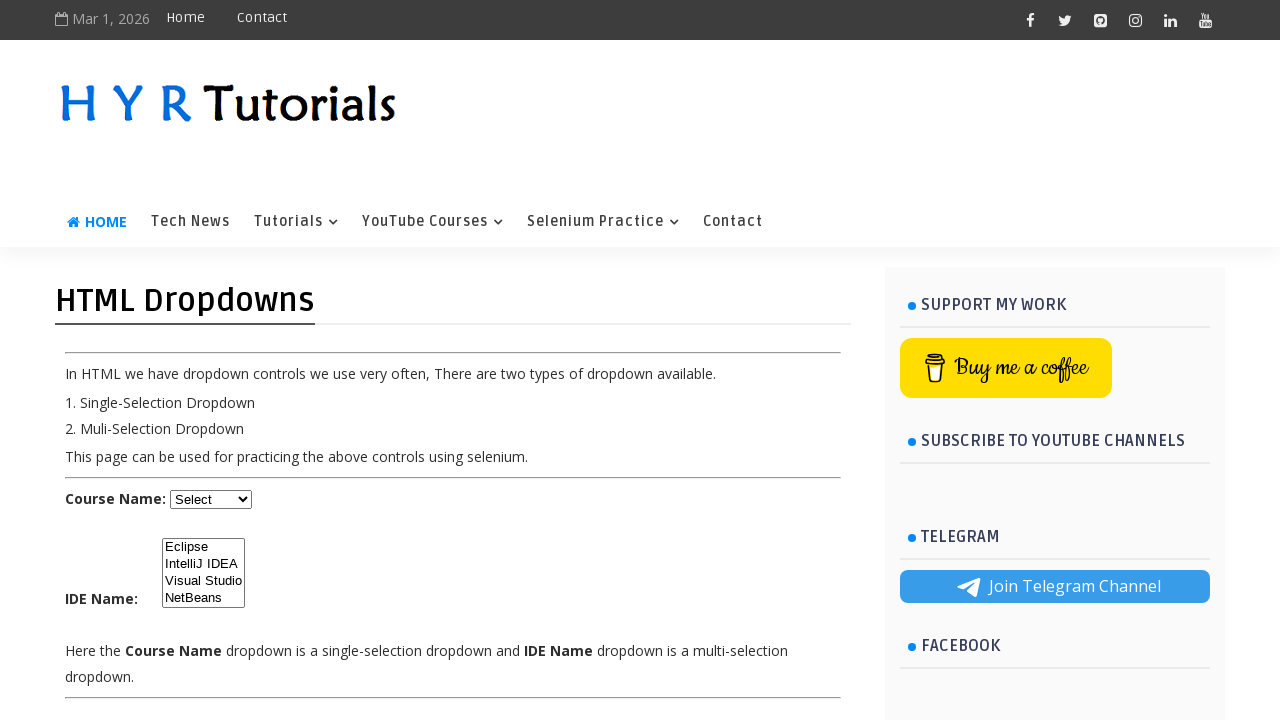

Navigated to HTML dropdown practice page
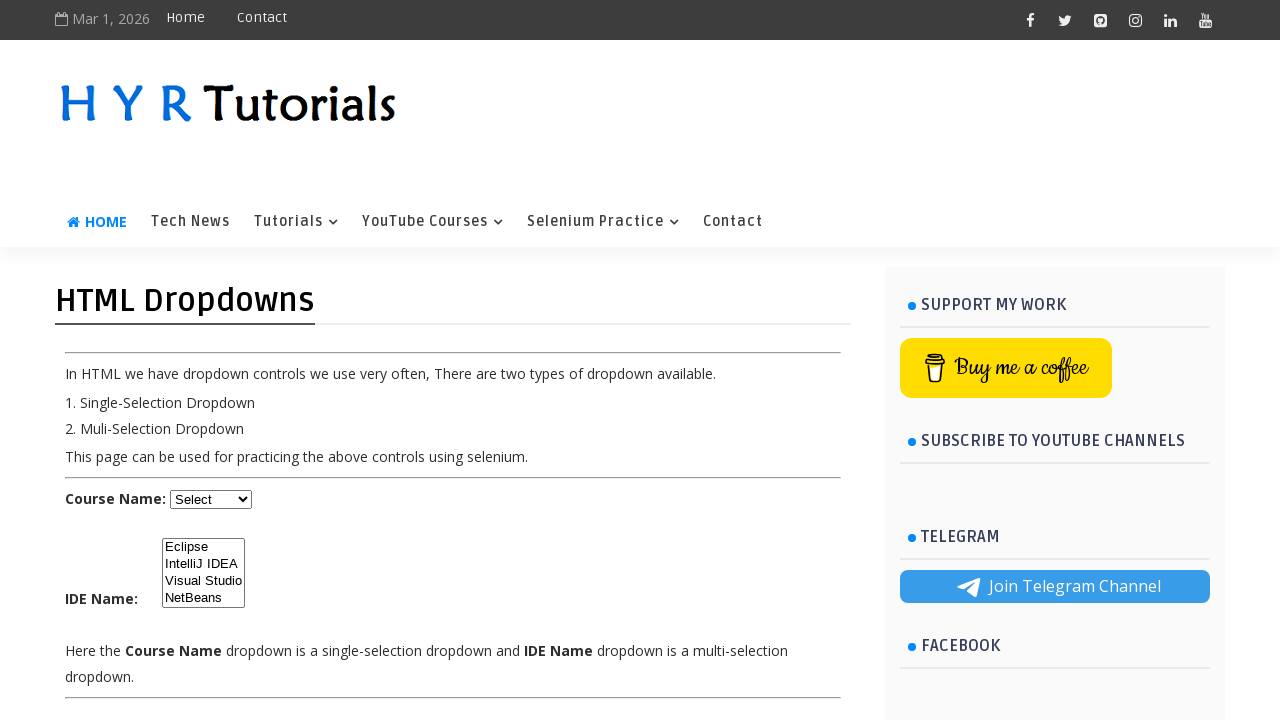

Selected third option (index 2) from IDE dropdown on select#ide
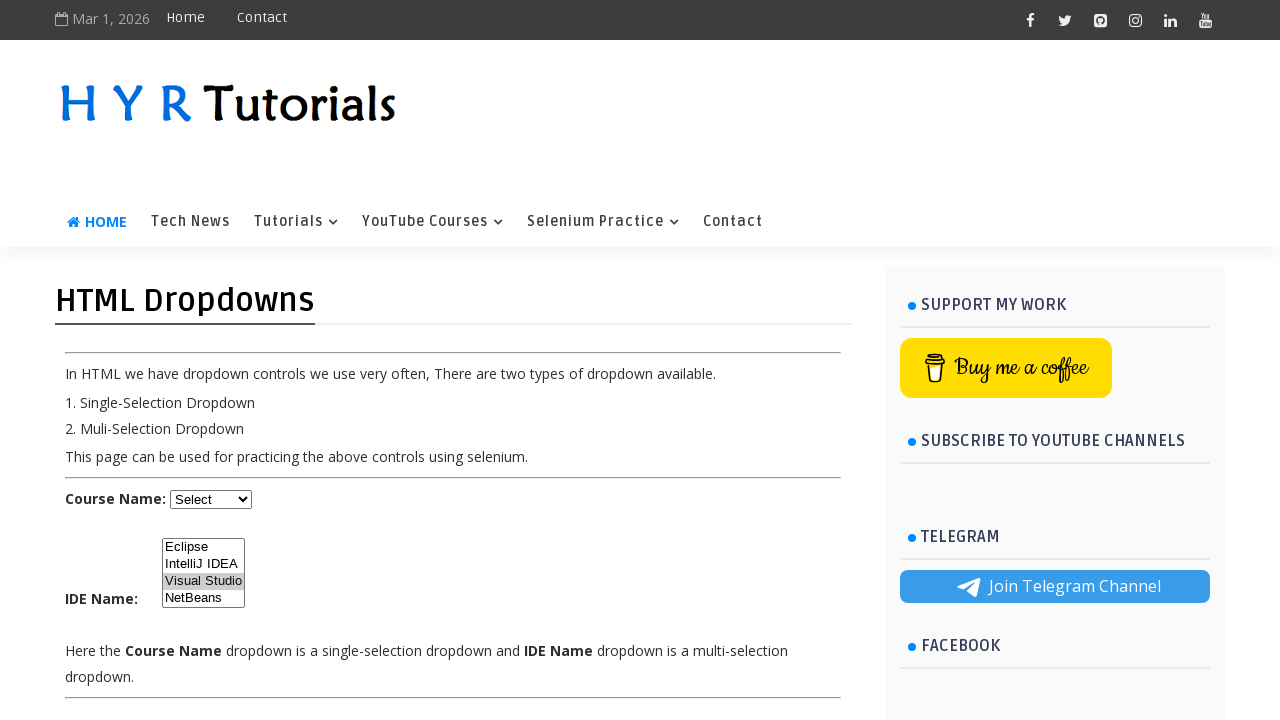

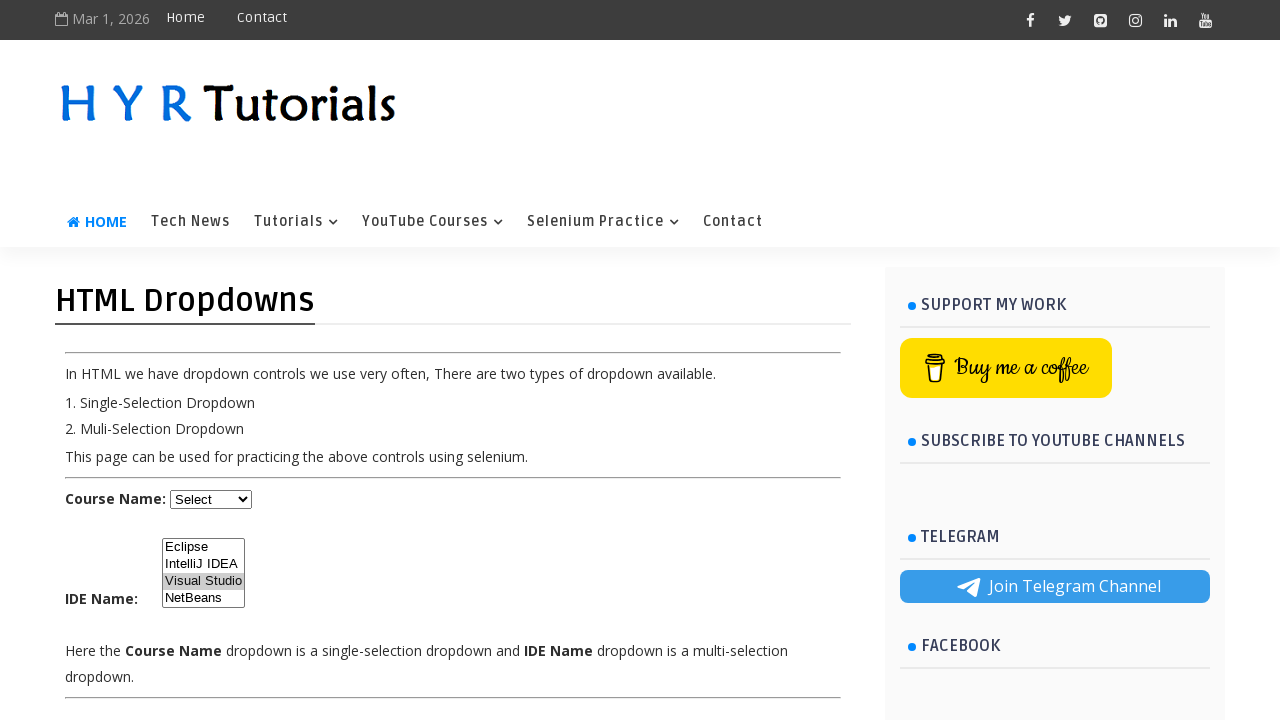